Tests filling a text input inside an iframe by locating frame_2 and entering text into the mytext2 field

Starting URL: https://ui.vision/demo/webtest/frames/

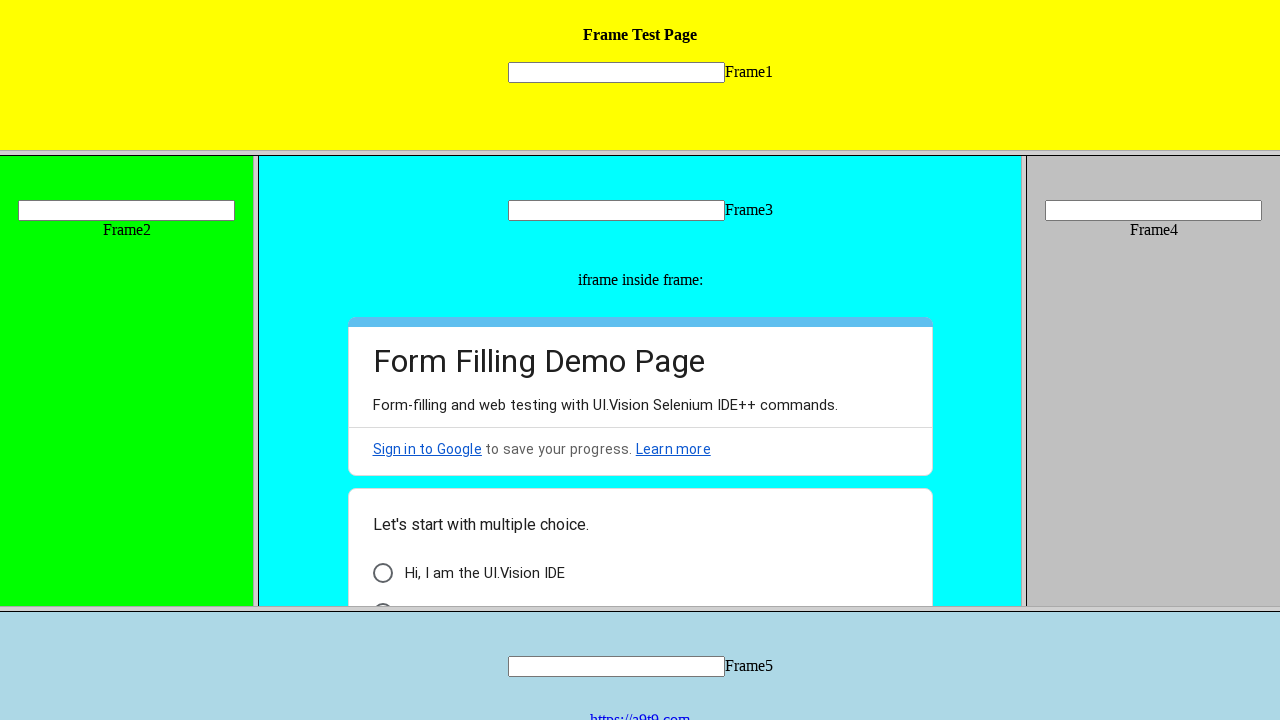

Navigated to iframe examples test page
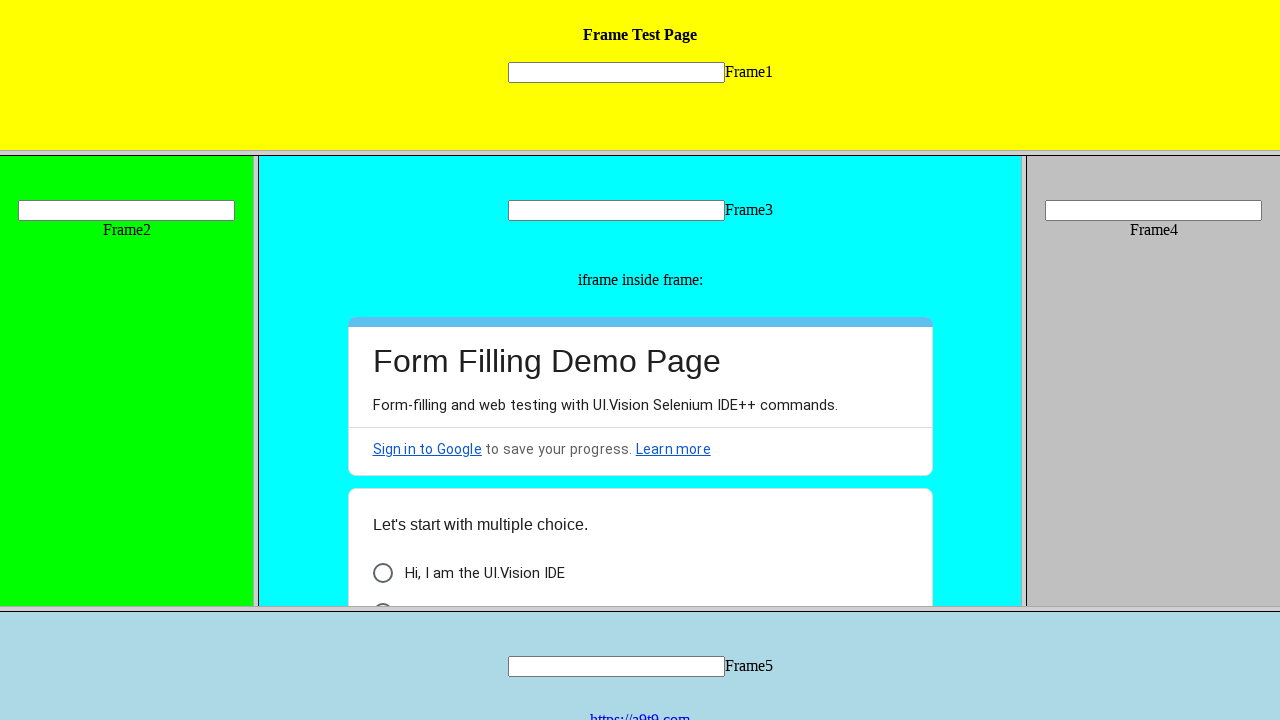

Filled mytext2 field in frame_2 iframe with 'Maruthi' on xpath=//frame[@src="frame_2.html"] >> internal:control=enter-frame >> xpath=//in
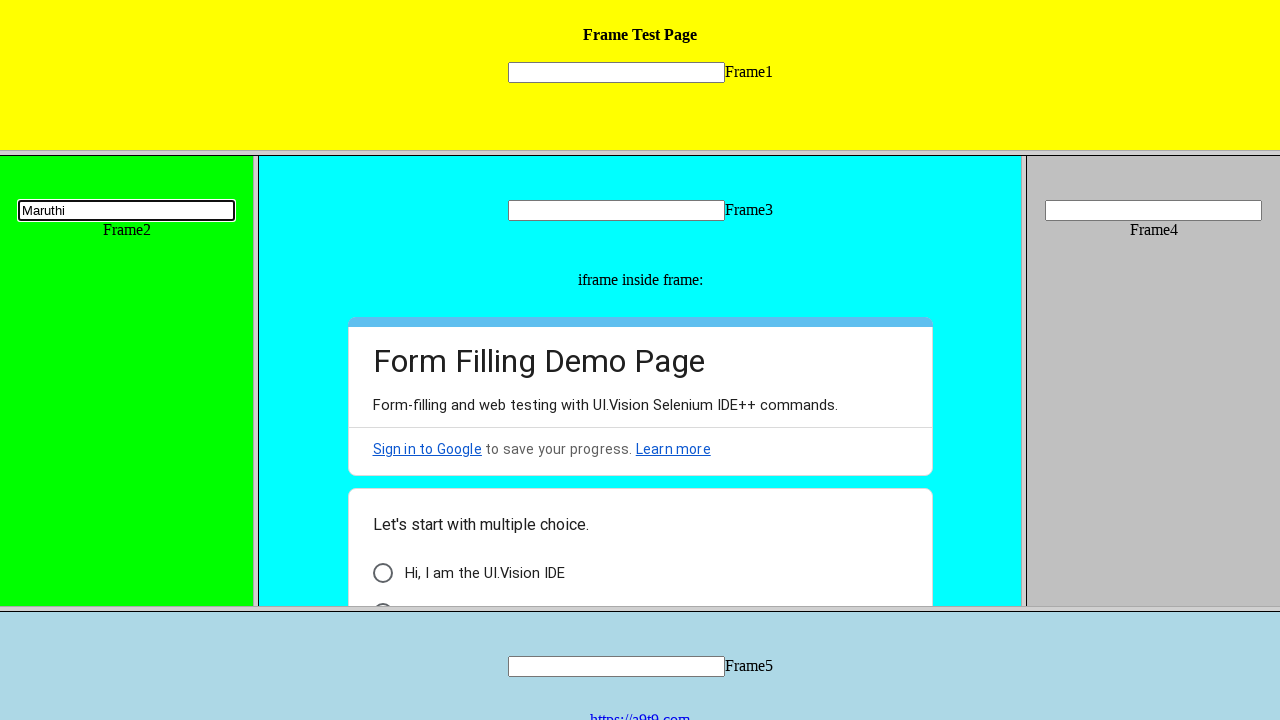

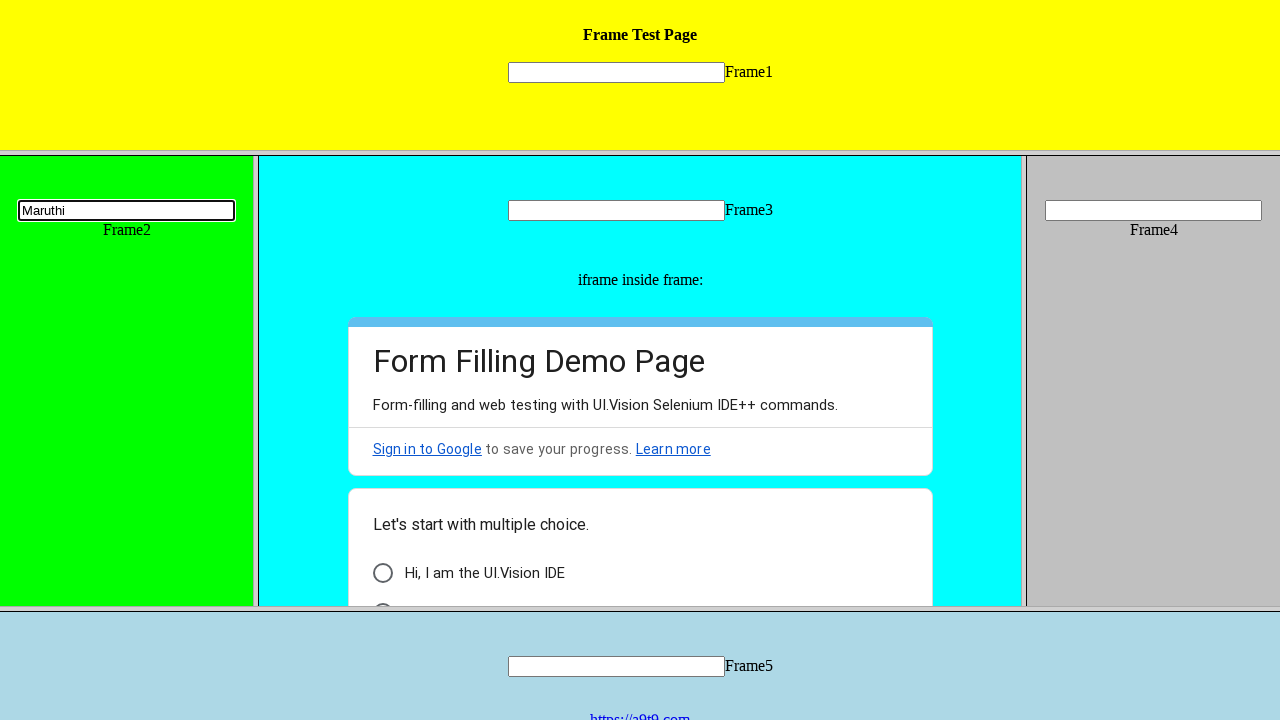